Tests the ability to search for items and add a category filter on Kufar.by classifieds website by entering "Телефон" (Phone) as a search term and selecting "Мобильные телефоны" (Mobile phones) category.

Starting URL: https://www.kufar.by/l

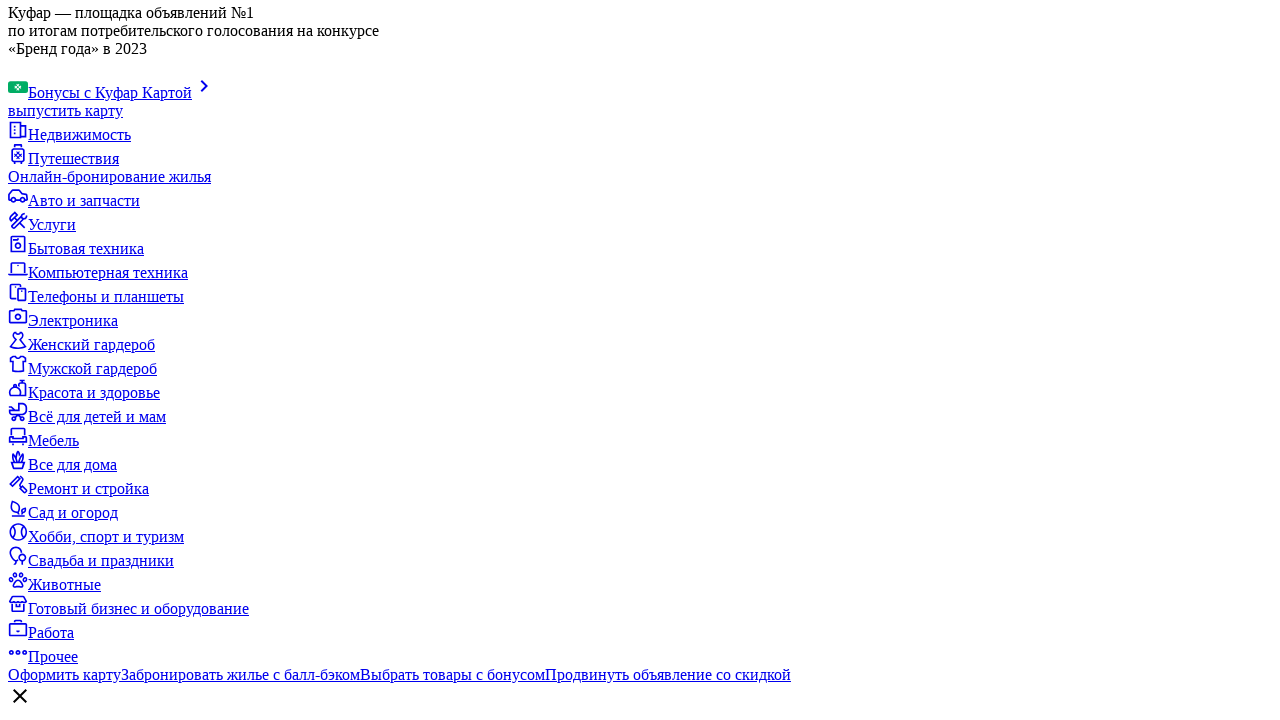

Waited for page to fully load (networkidle)
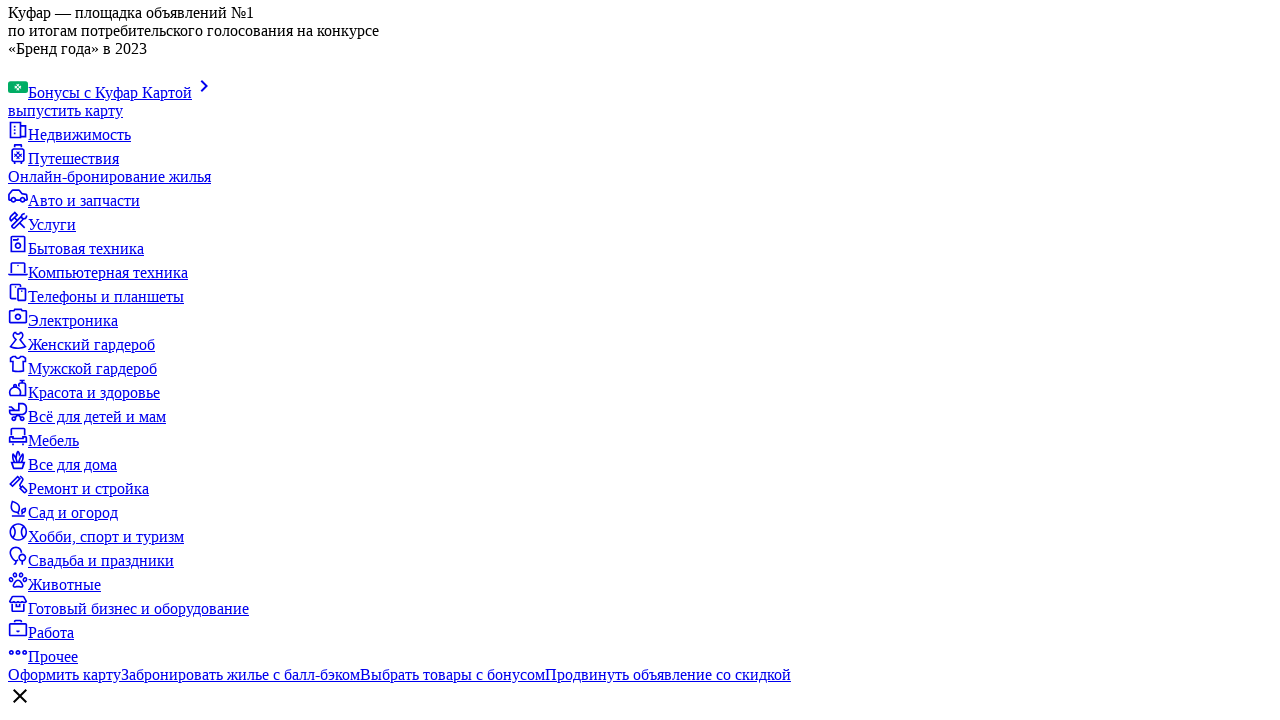

Entered search term 'Телефон' (Phone) in search input on input[type='text'][data-testid='search-input'], input[type='search'], input[plac
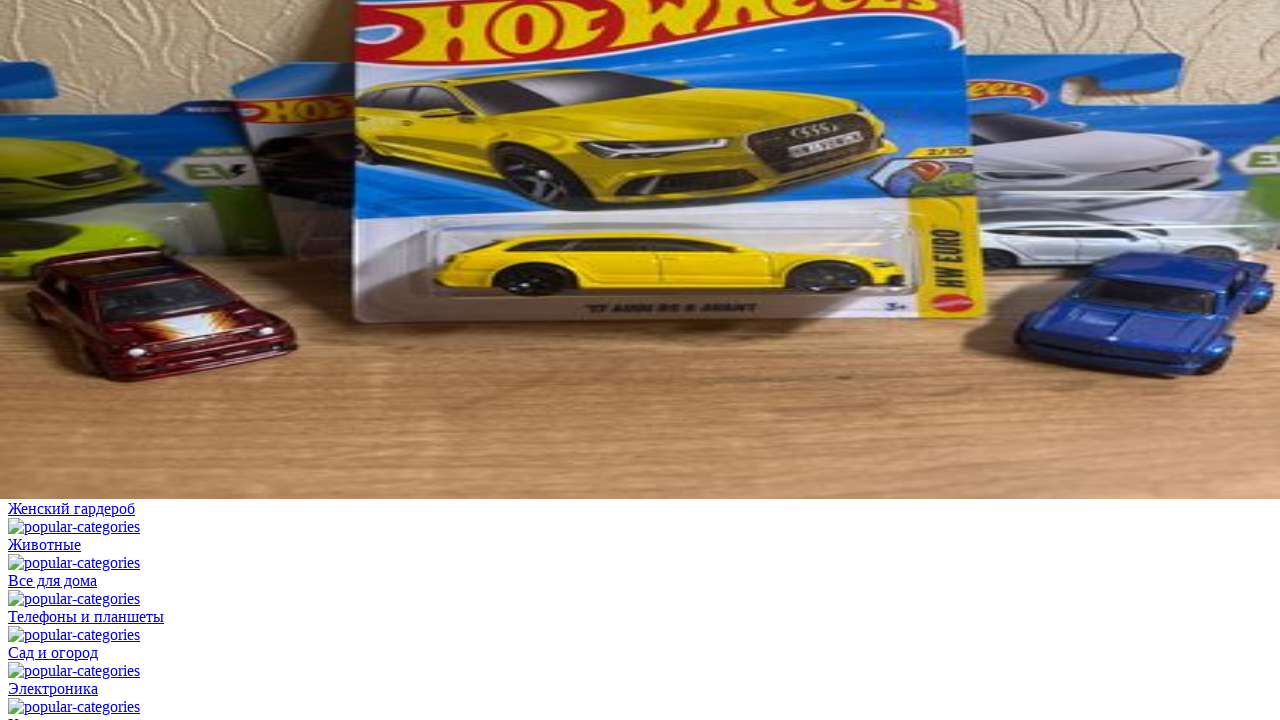

Pressed Enter to submit search
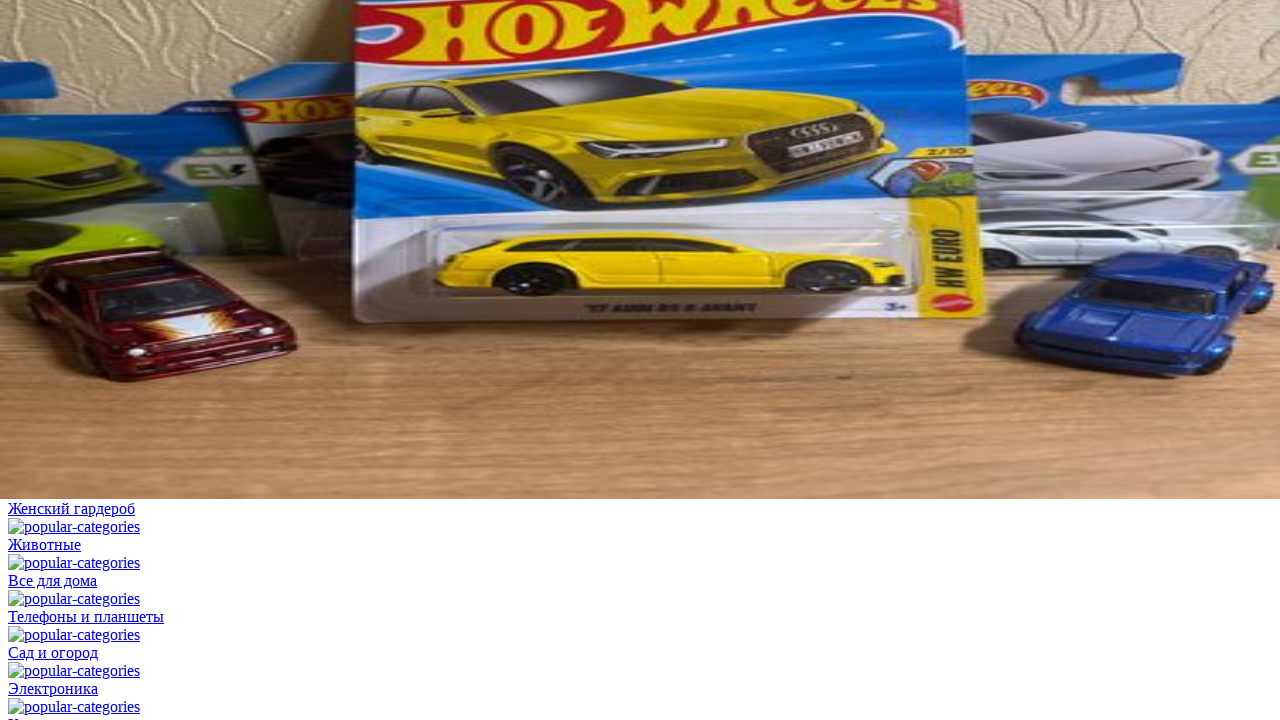

Waited for search results to load (networkidle)
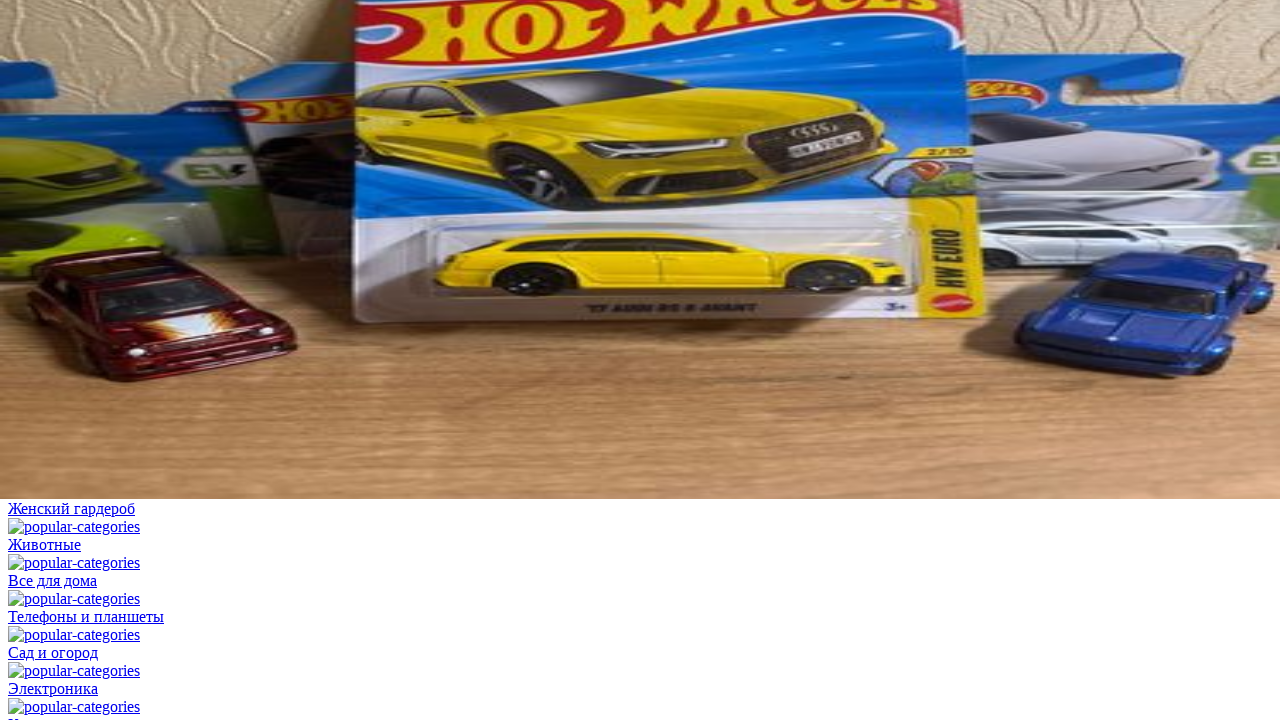

Waited additional 2000ms for results to fully render
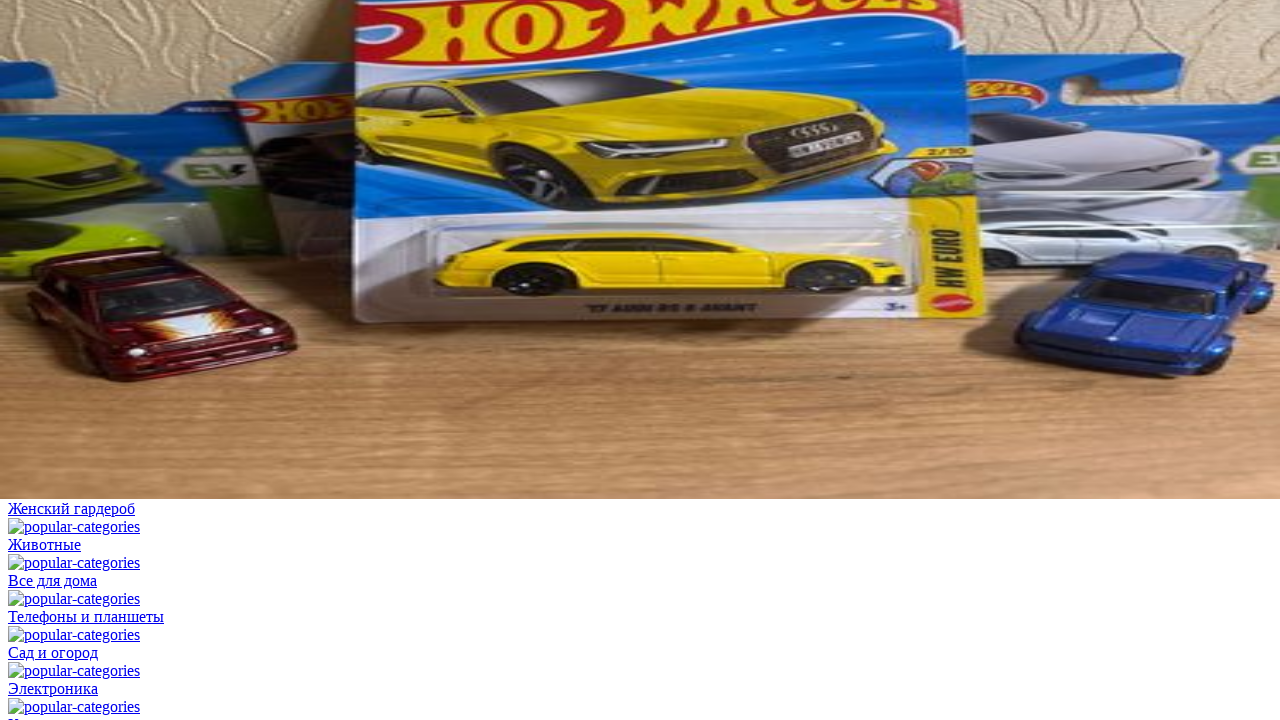

Clicked on 'Мобильные телефоны' (Mobile phones) category filter at (640, 361) on text=Мобильные телефоны
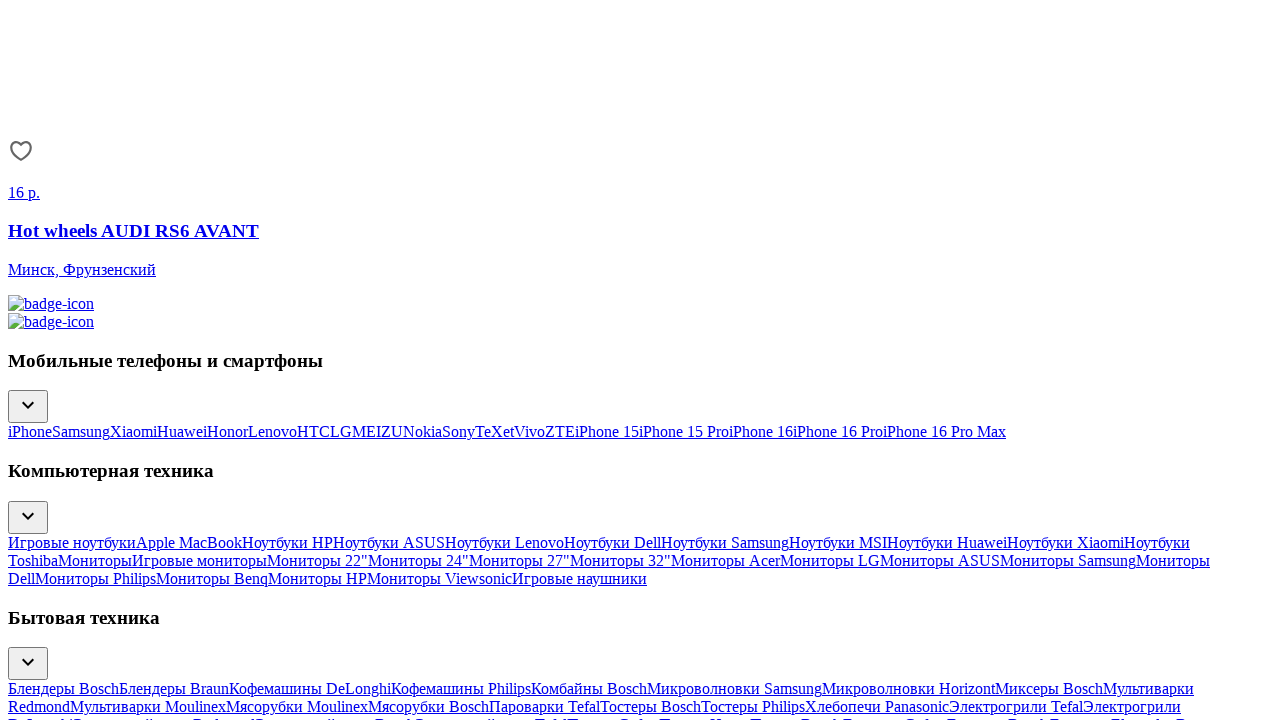

Waited for category filter to be applied (networkidle)
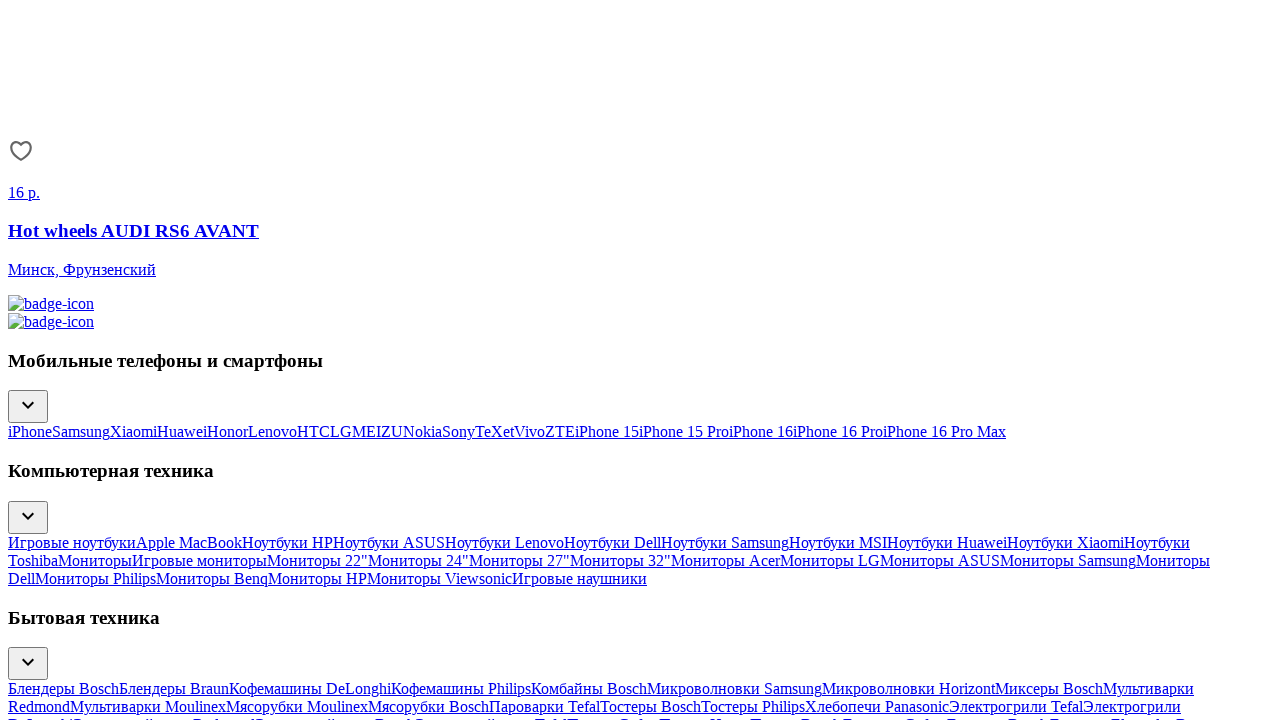

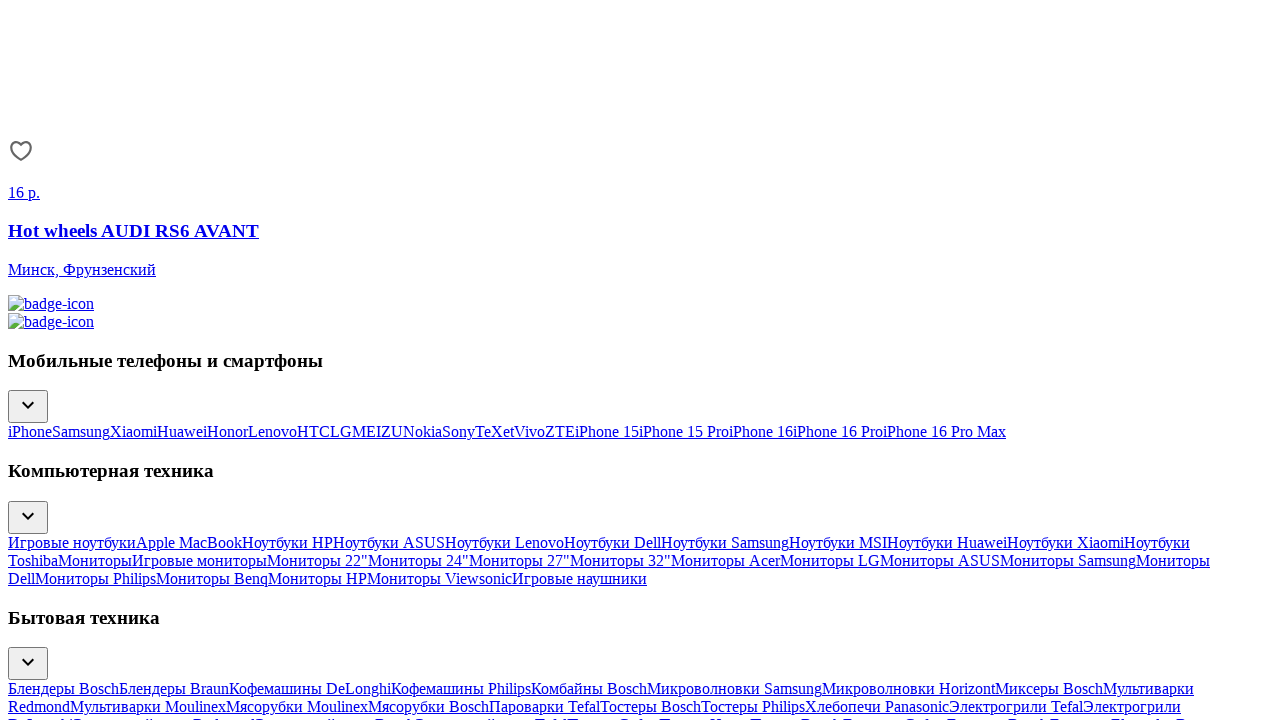